Adds multiple products to cart by searching through product list, then proceeds to checkout and applies a promo code

Starting URL: https://rahulshettyacademy.com/seleniumPractise/

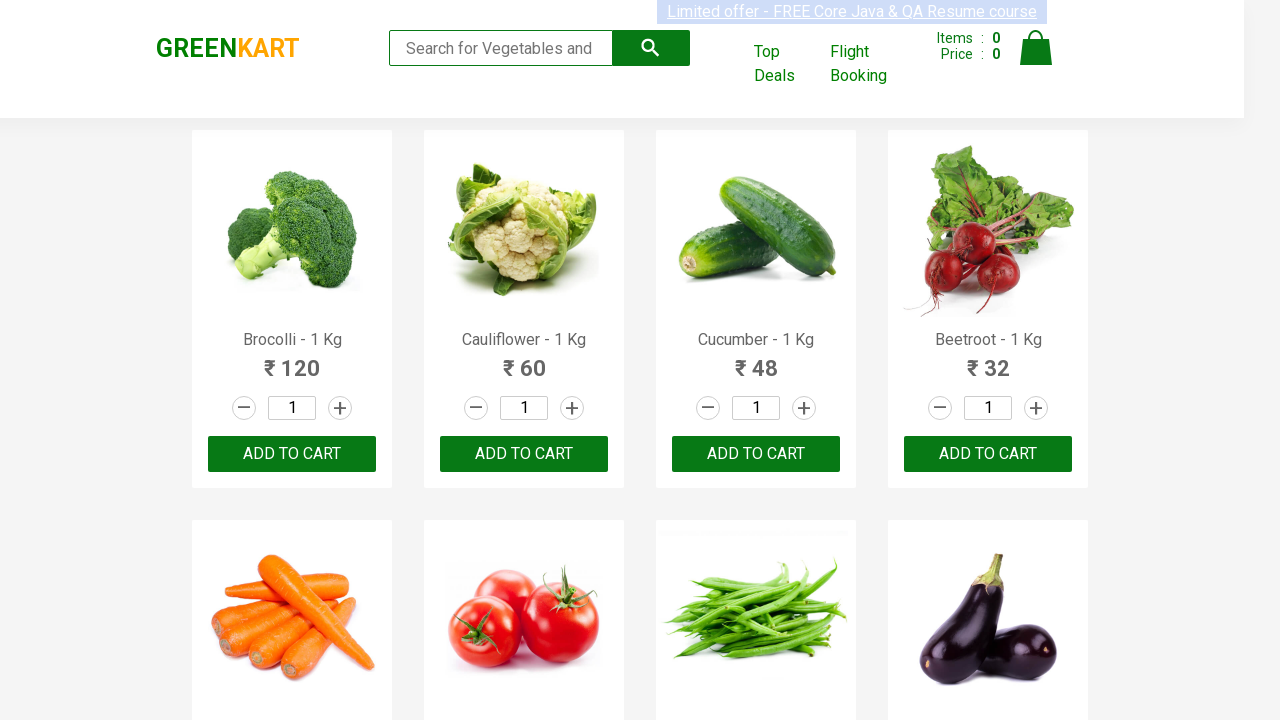

Waited for product names to load on the page
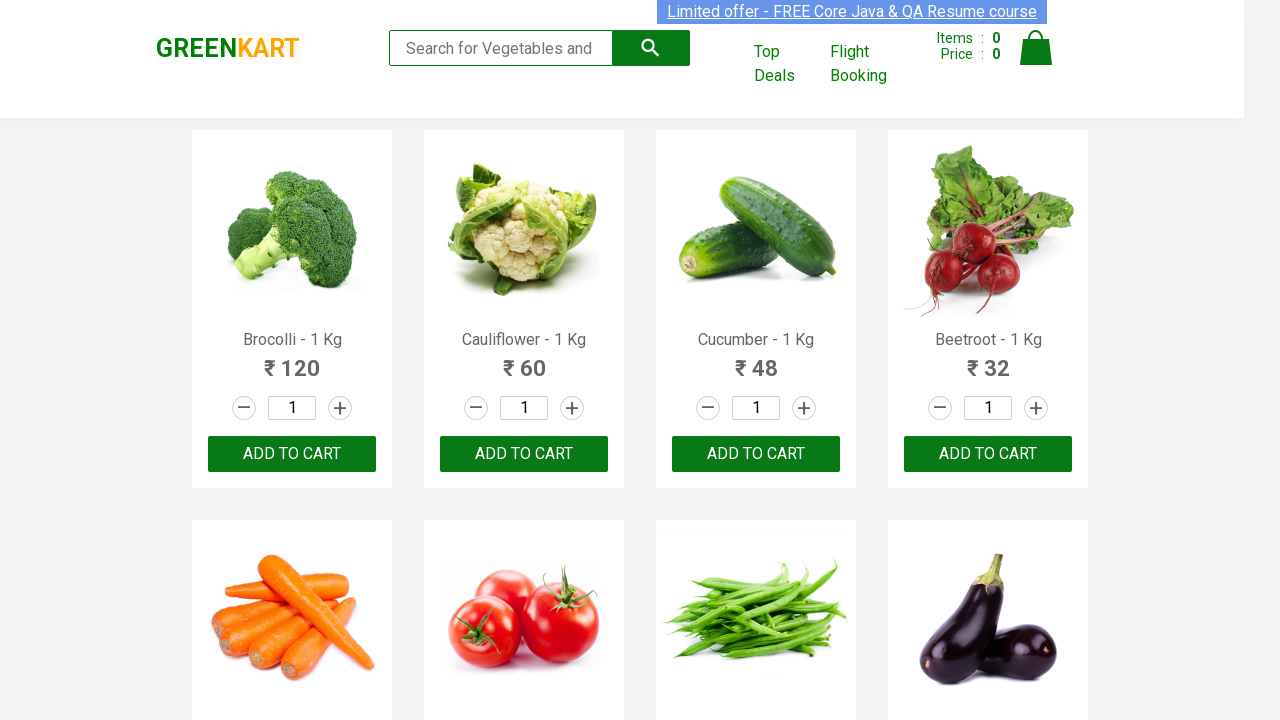

Retrieved all product name elements from the page
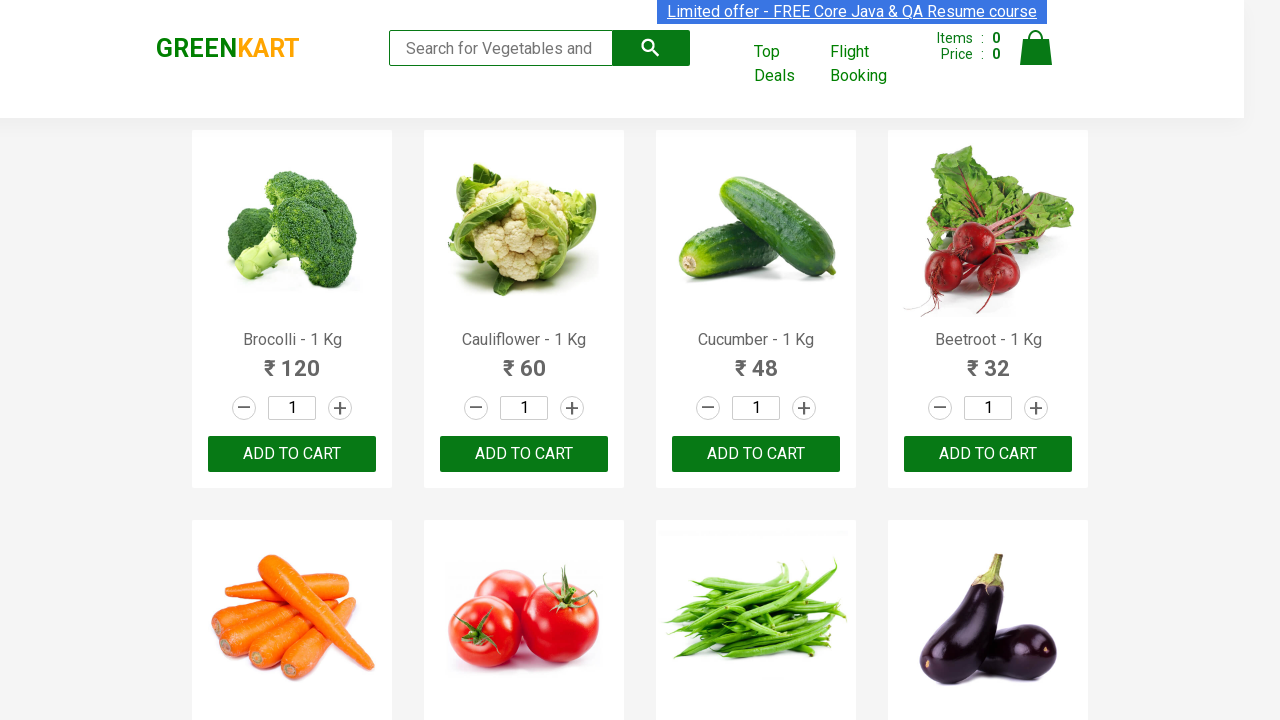

Retrieved all add to cart buttons from the page
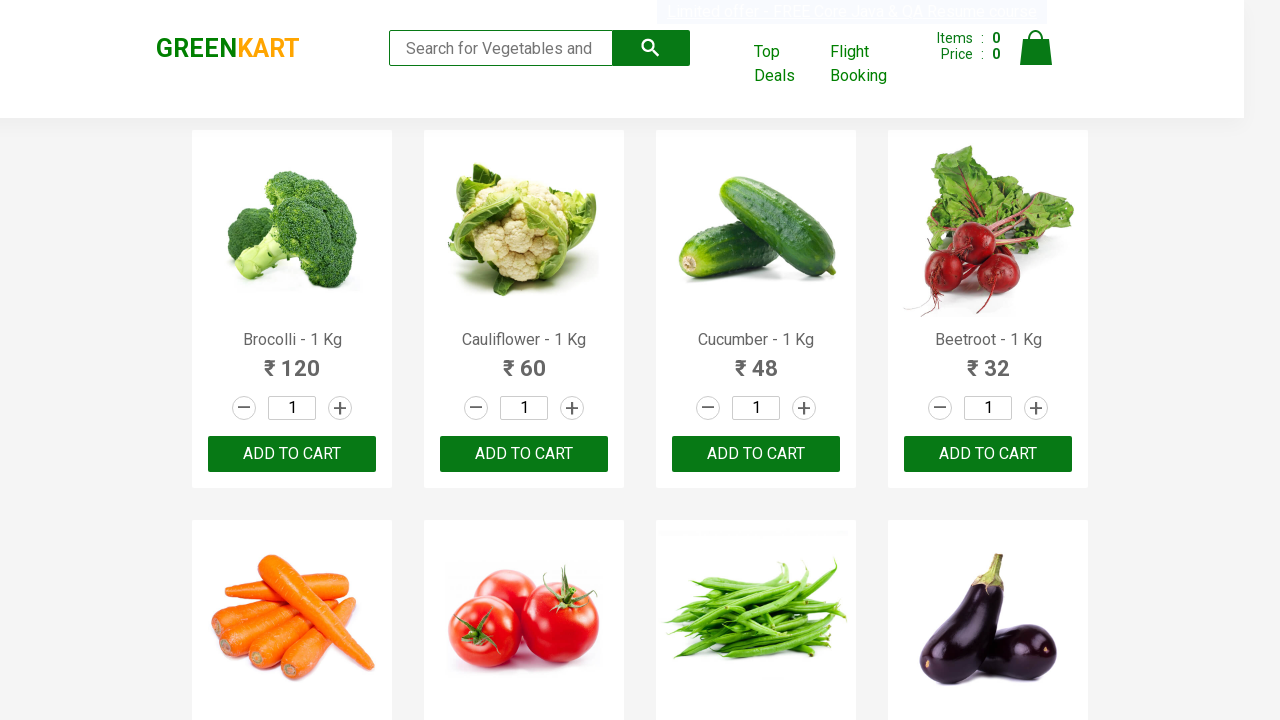

Added Cauliflower to cart
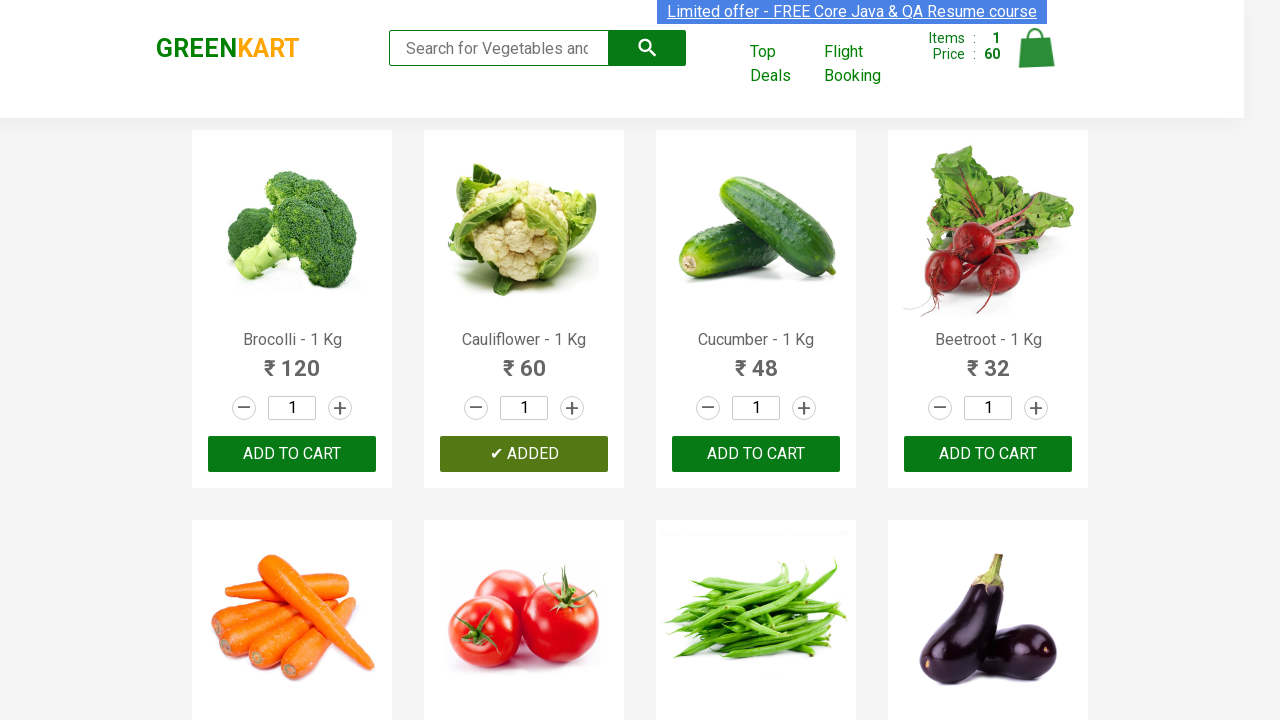

Waited 1 second before searching for next product
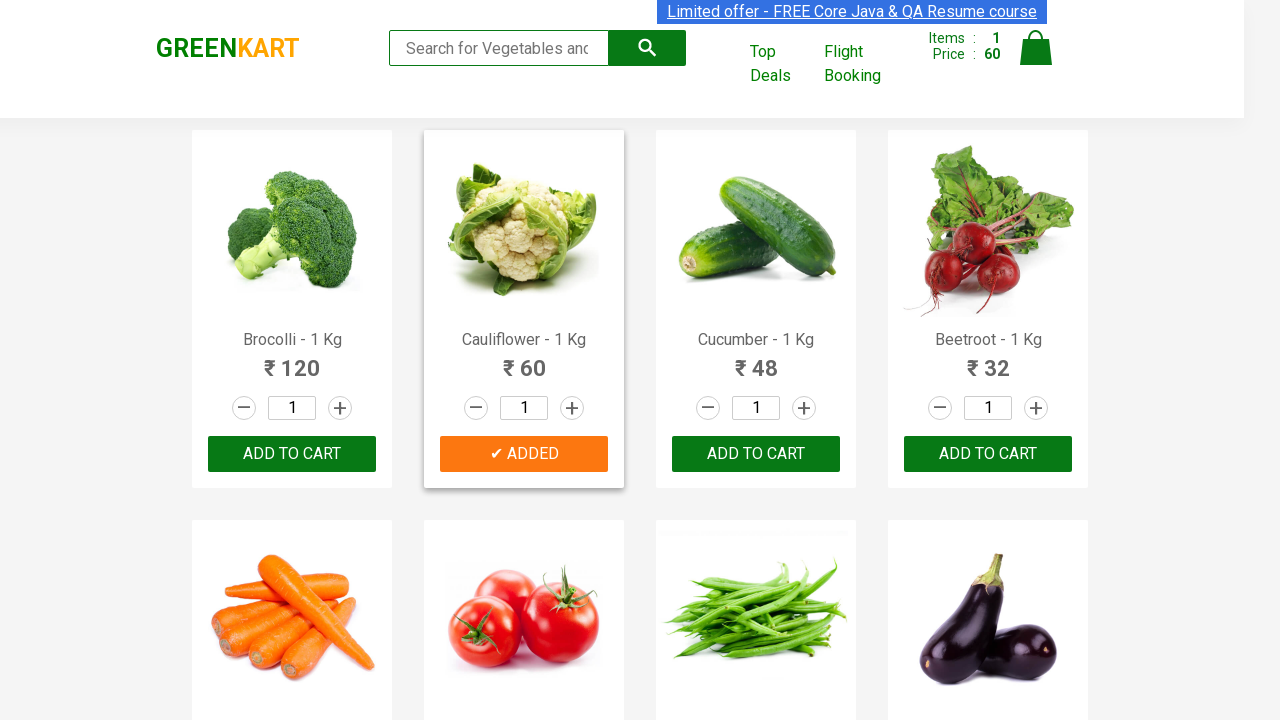

Added Cucumber to cart
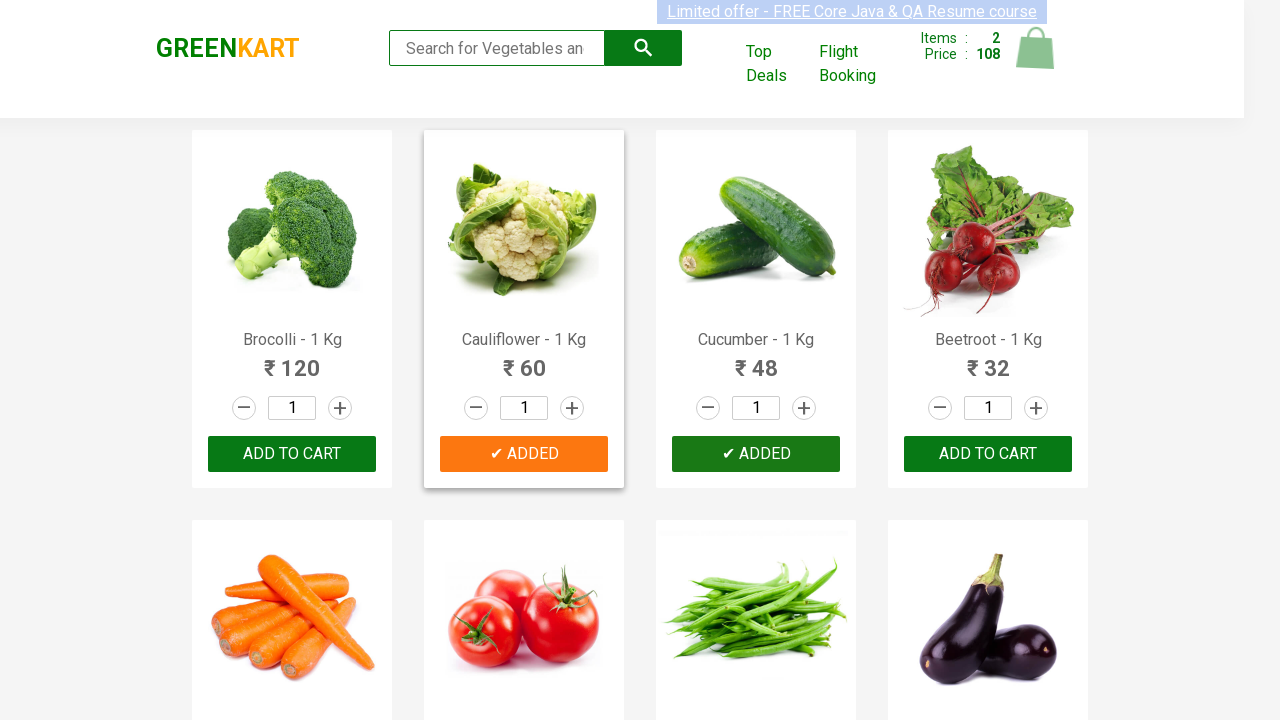

Waited 1 second before searching for next product
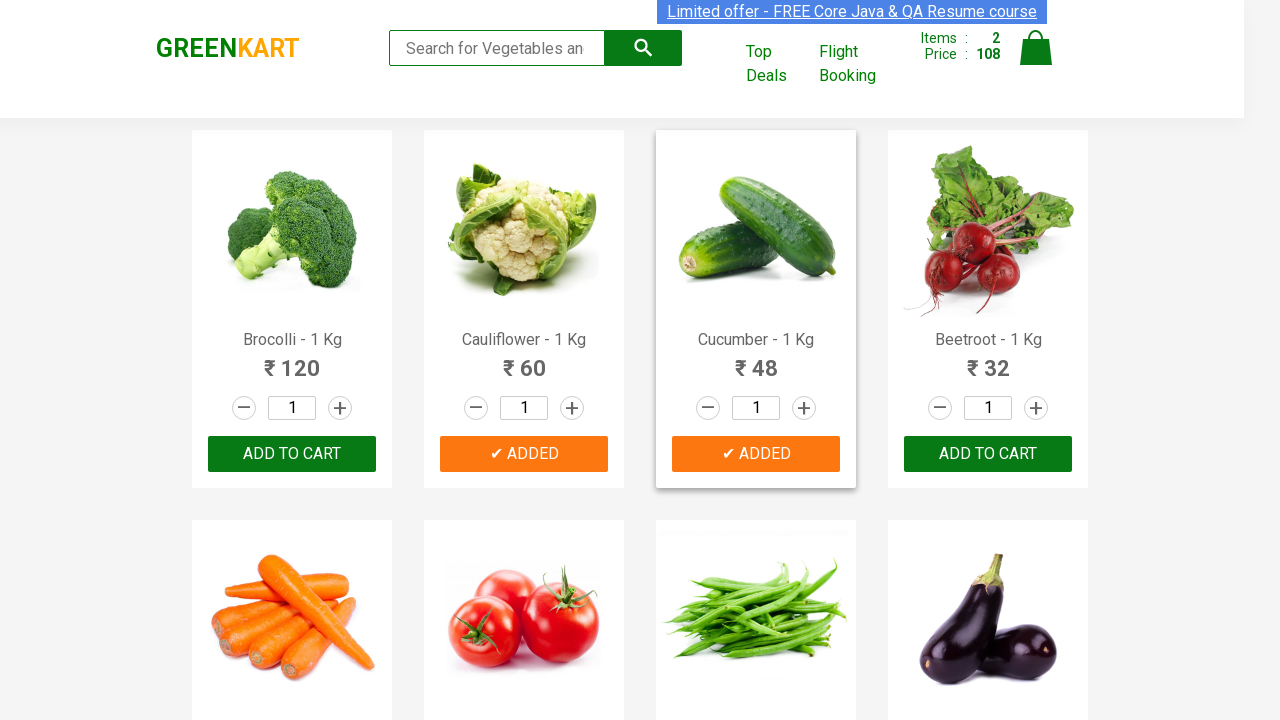

Added Tomato to cart
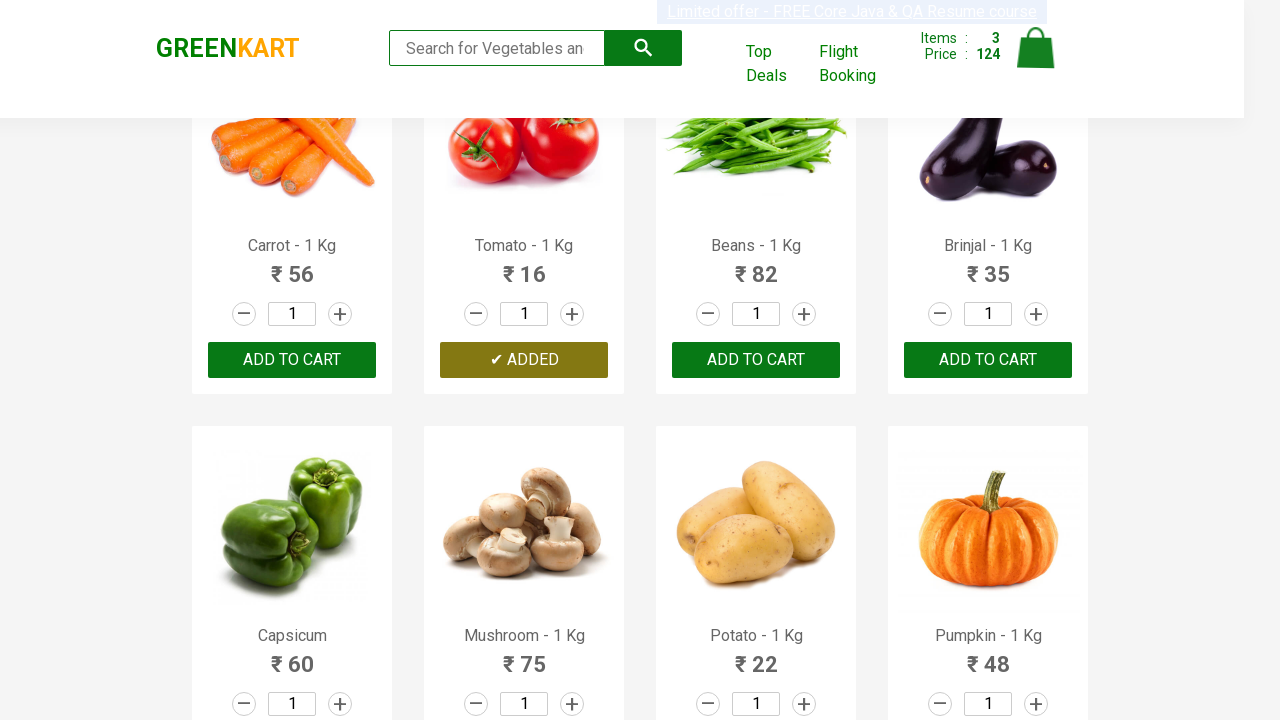

Waited 1 second before searching for next product
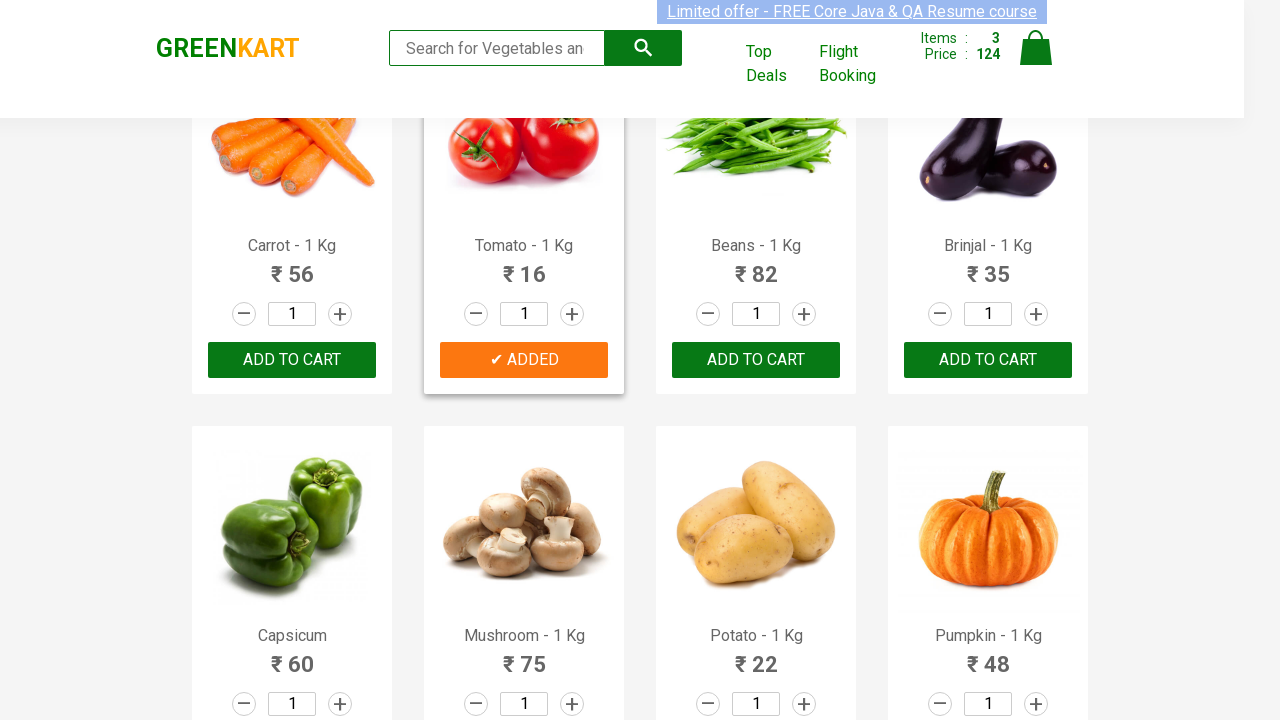

Added Beans to cart
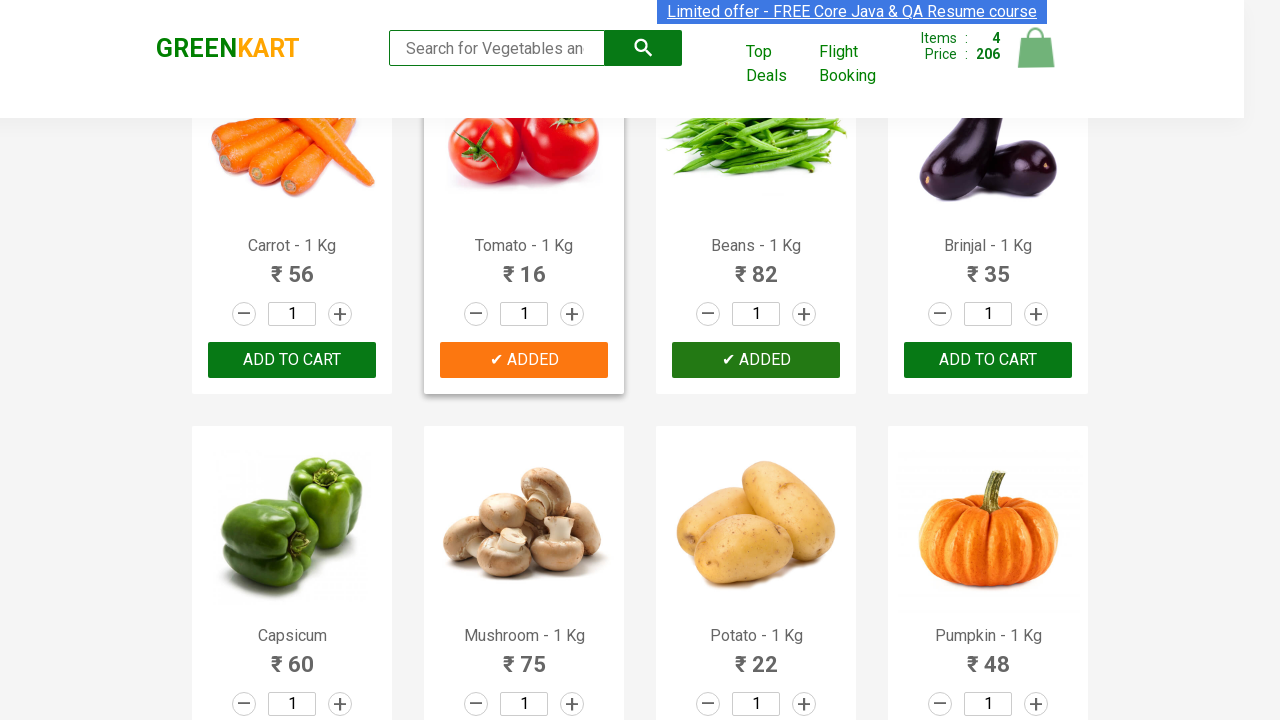

Clicked on cart icon to open shopping cart at (1036, 48) on img[alt='Cart']
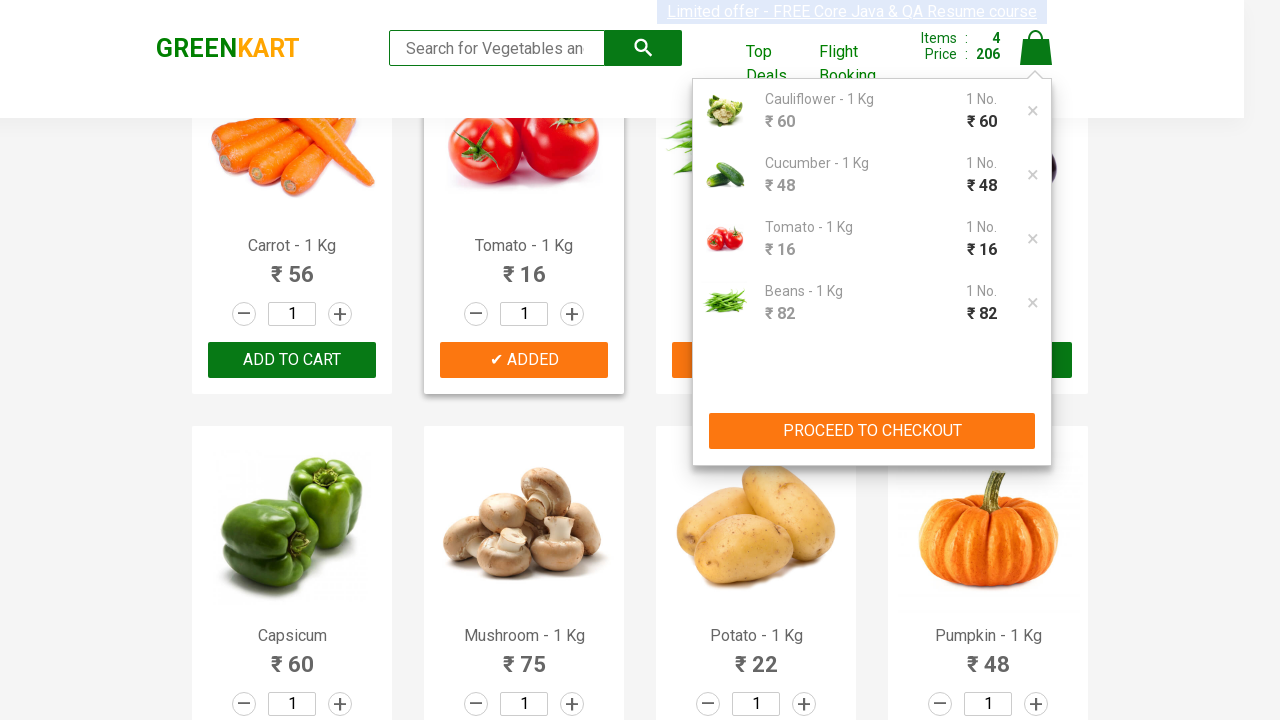

Clicked checkout button to proceed to checkout page at (872, 431) on div.cart-preview.active button[type='button']
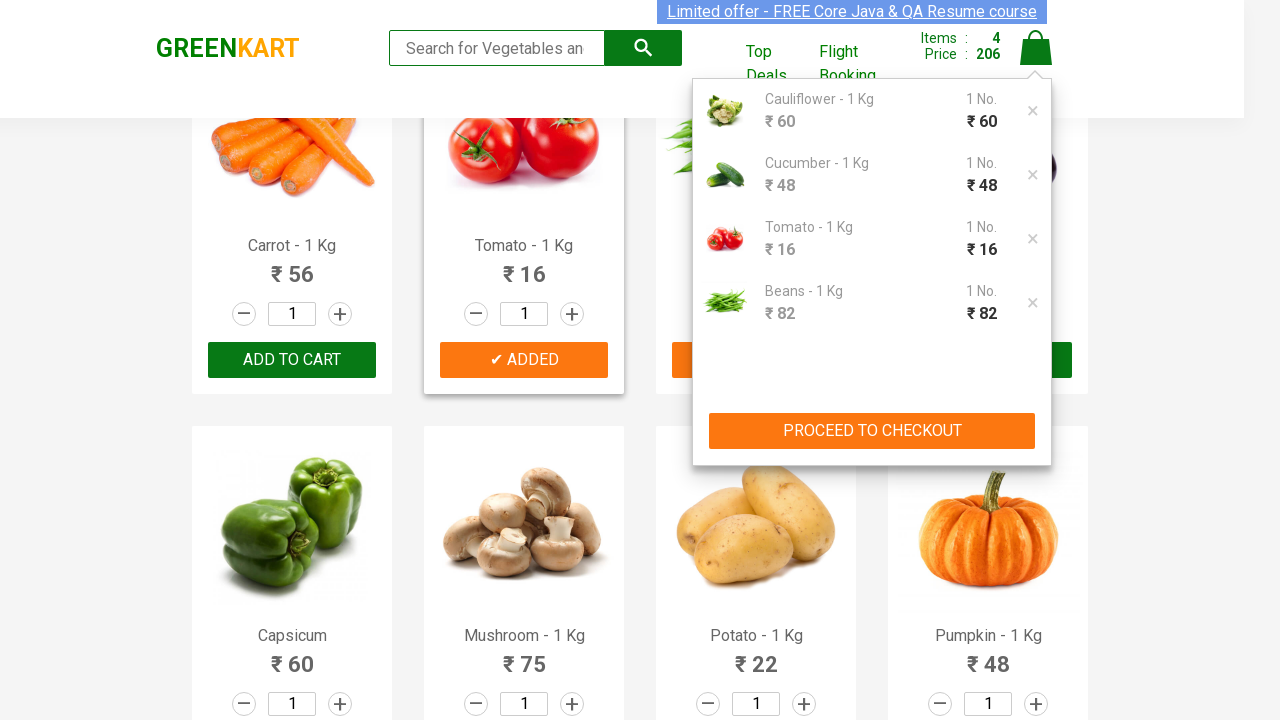

Waited for promo code input field to be visible
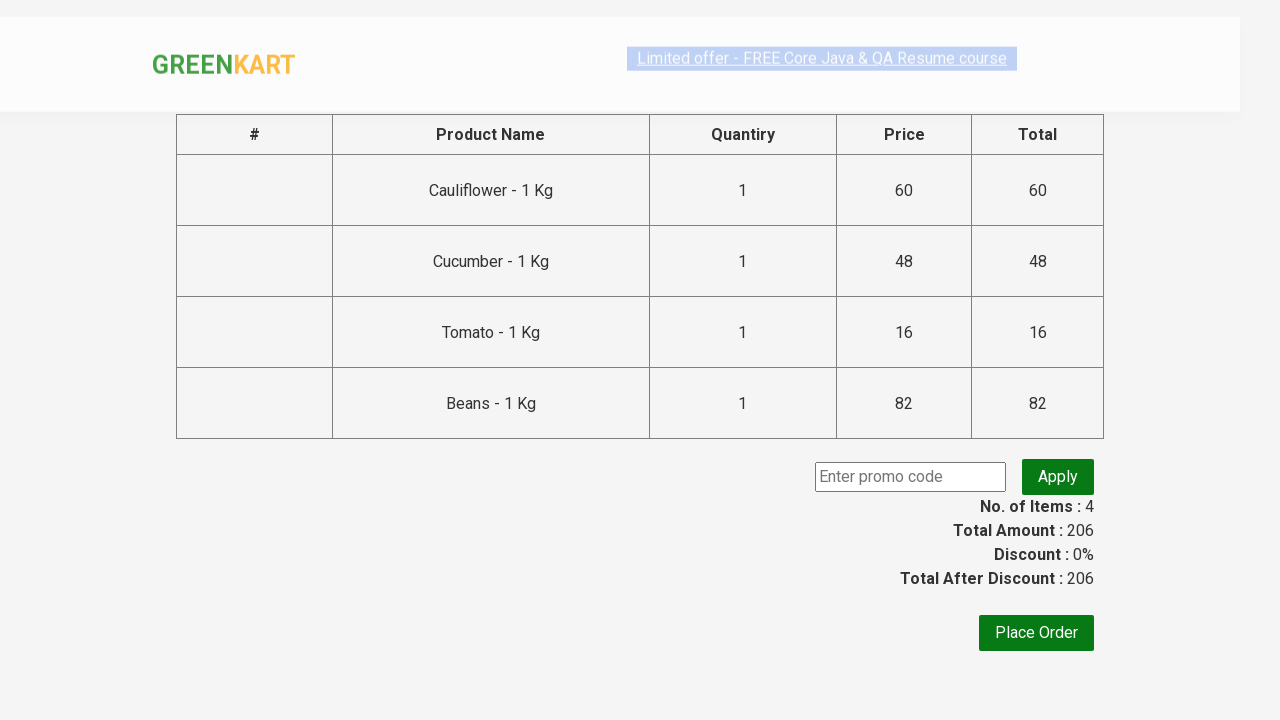

Entered promo code 'rahulshettyacademy' into the promo field on input.promoCode
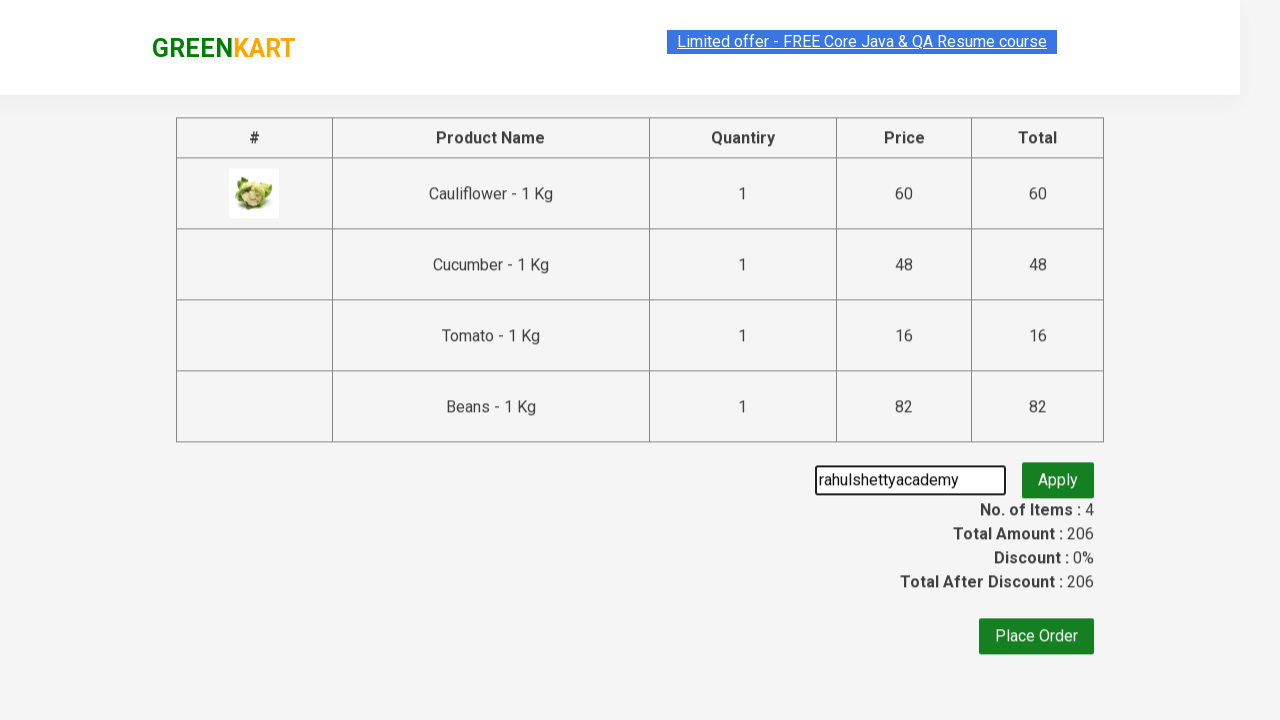

Clicked button to apply the promo code at (1058, 477) on button.promoBtn
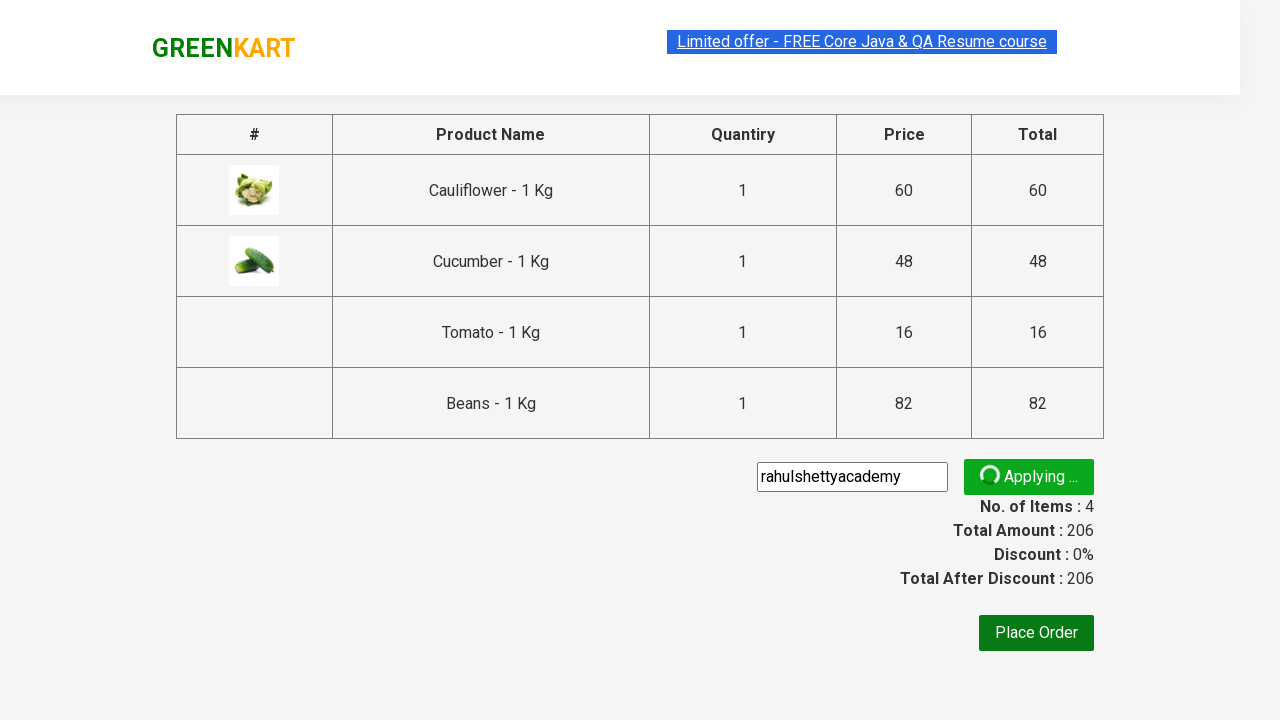

Waited for promo code confirmation message to appear
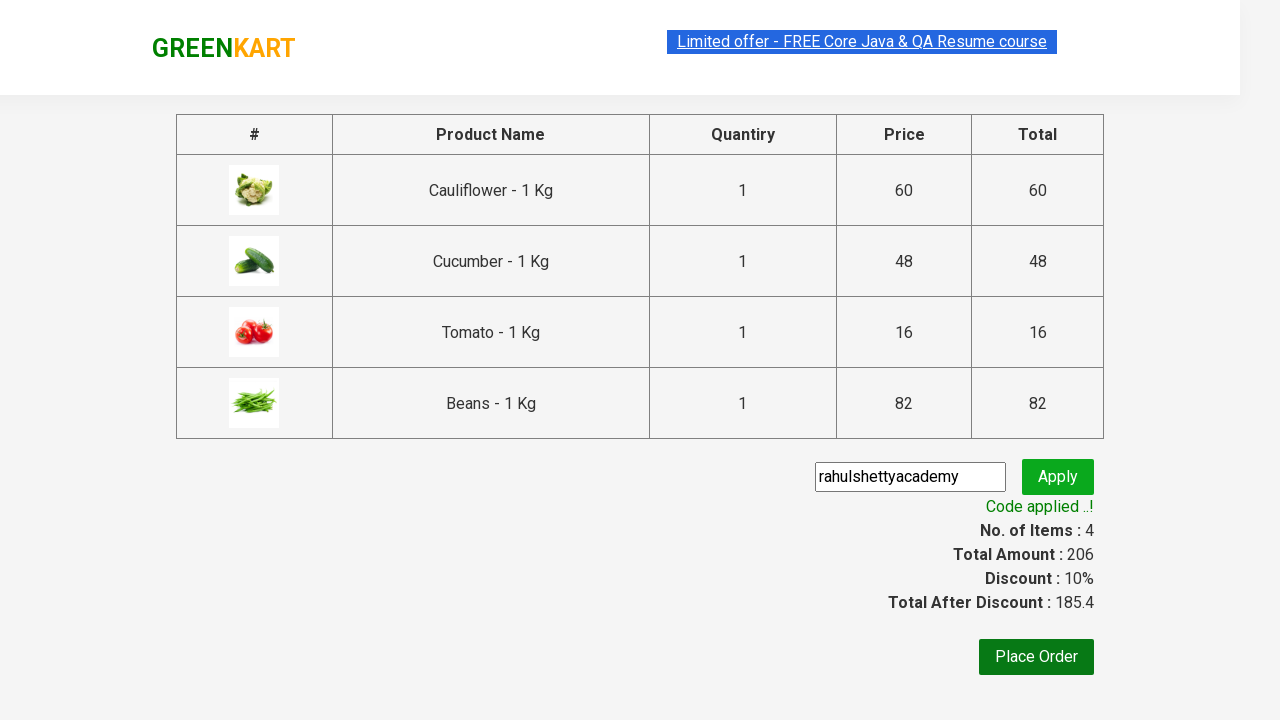

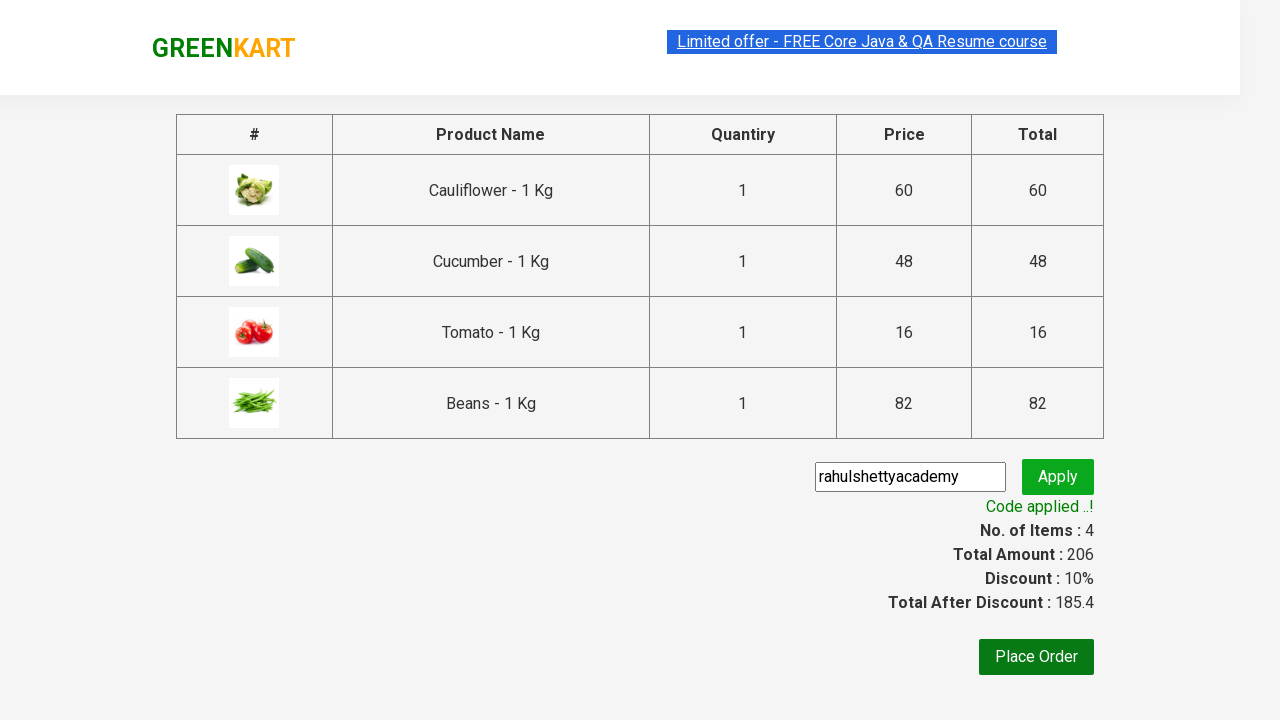